Tests drag and drop functionality on the jQuery UI demo page by dragging a draggable element onto a droppable target within an iframe

Starting URL: https://jqueryui.com/droppable

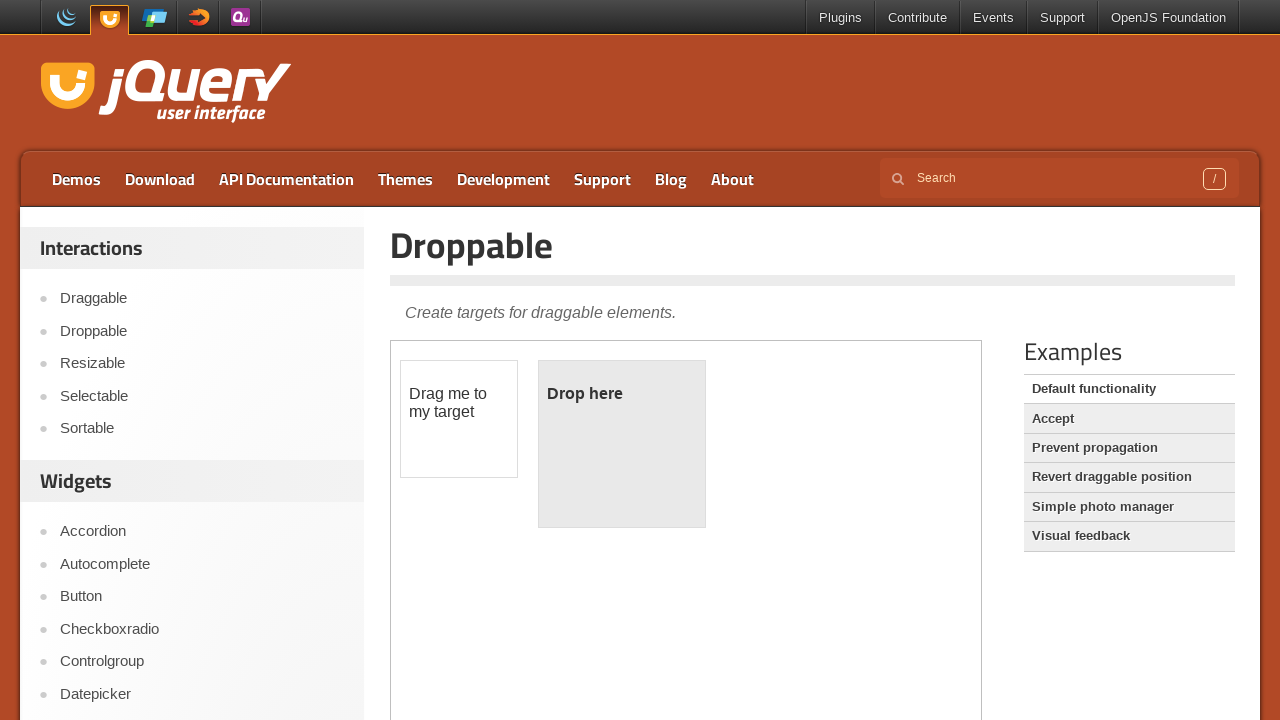

Verified page title matches 'Droppable | jQuery UI'
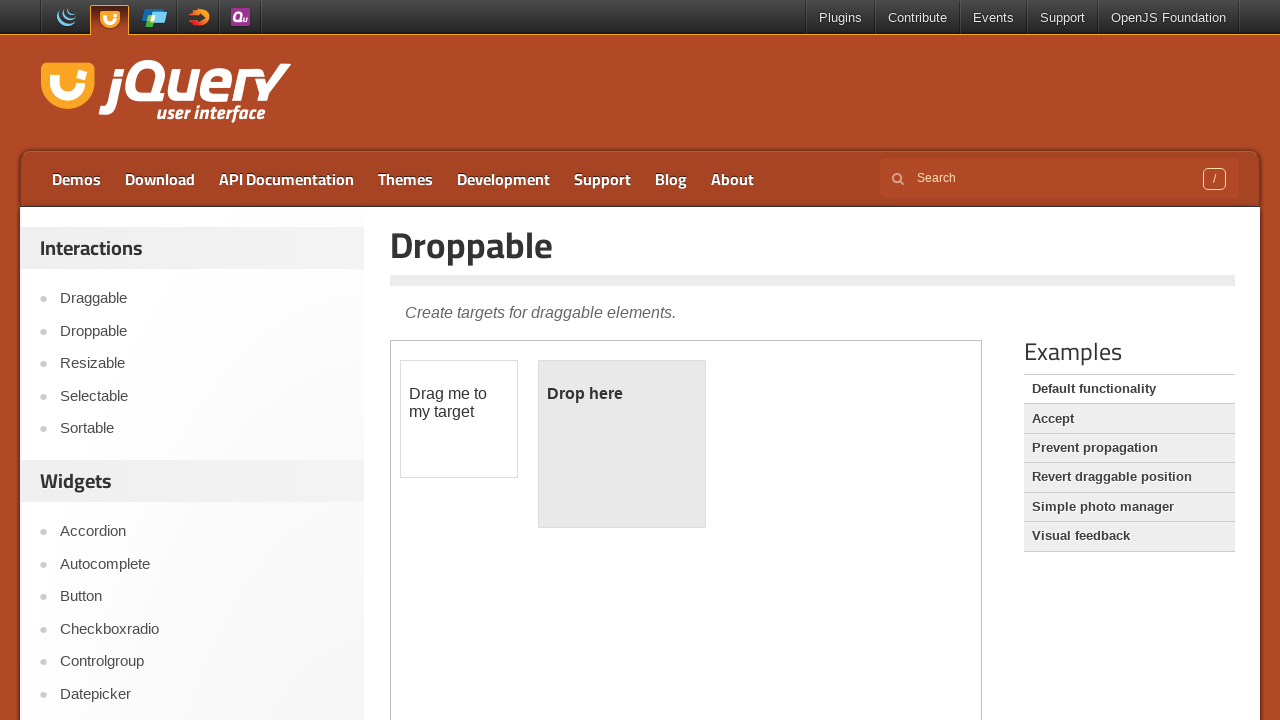

Located iframe containing drag and drop demo
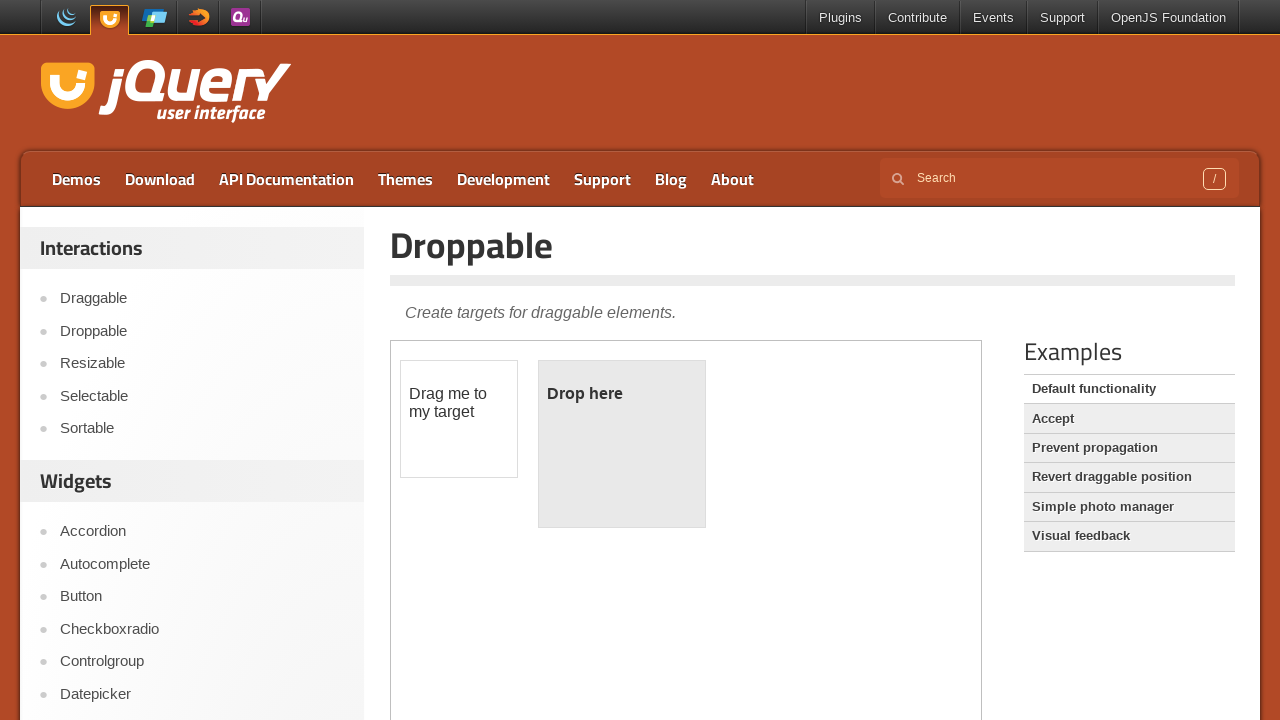

Located draggable element within iframe
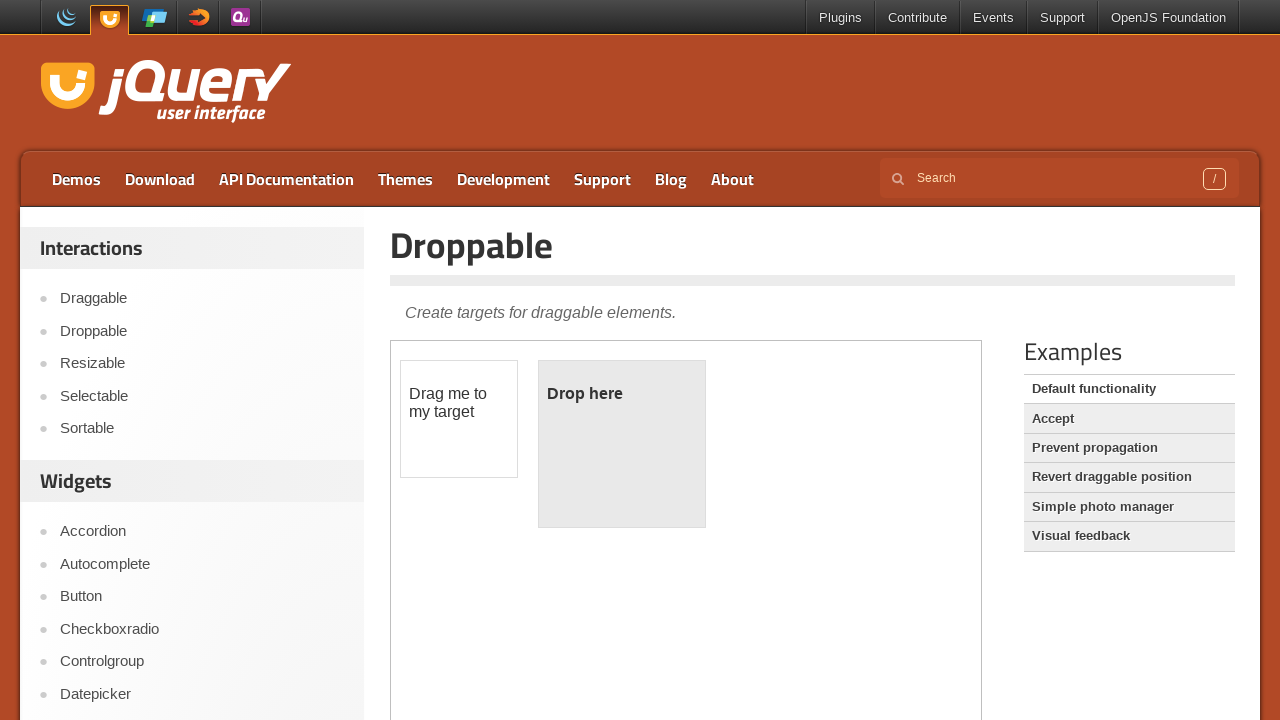

Located droppable target element within iframe
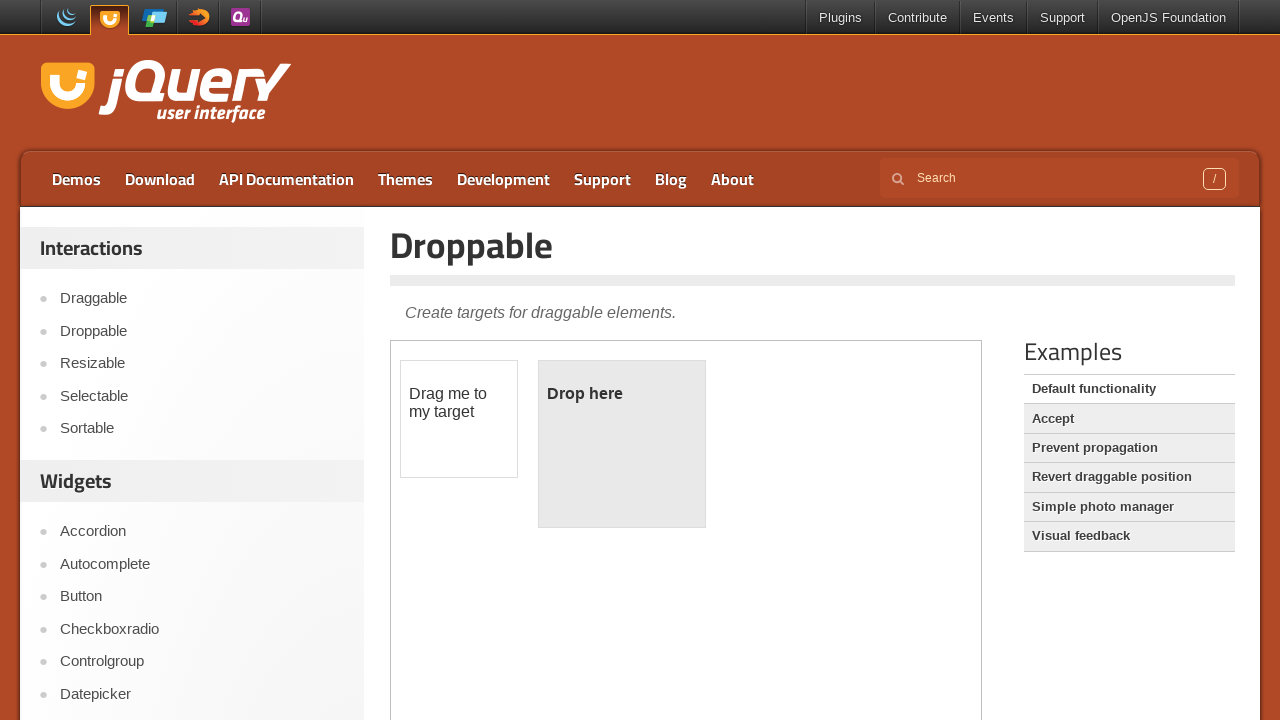

Dragged element onto droppable target at (622, 444)
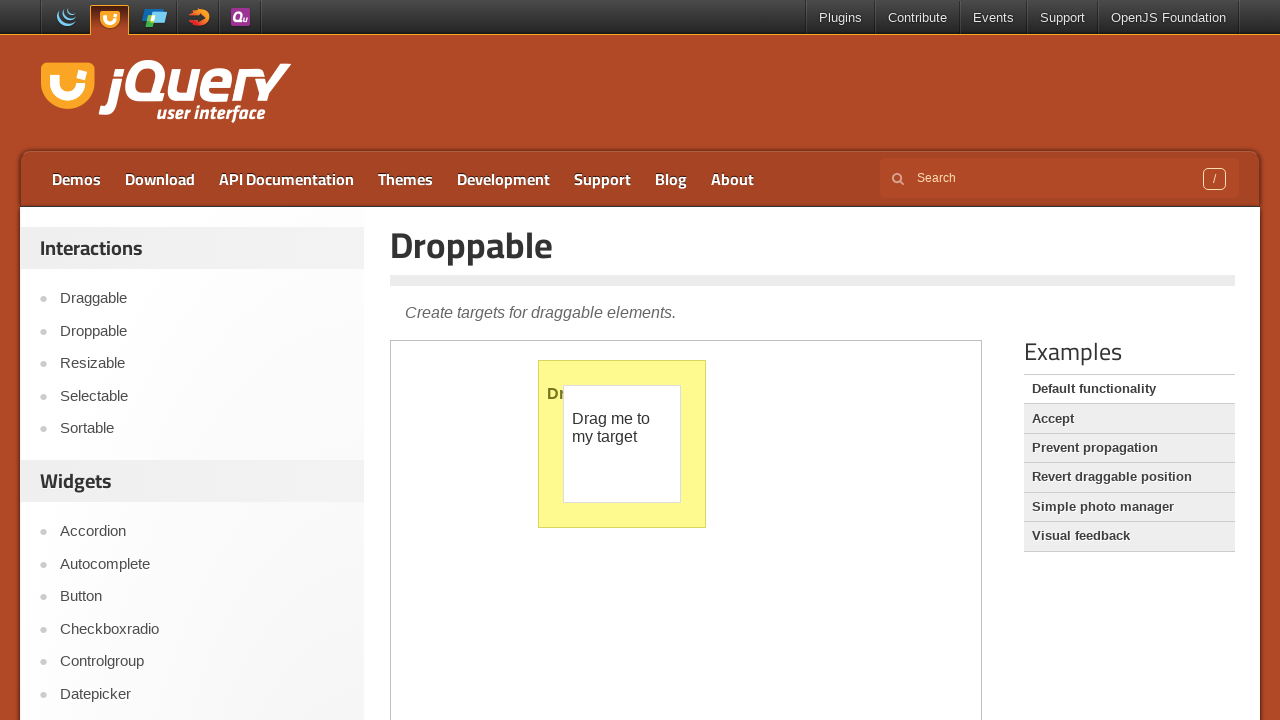

Waited 1000ms for drag and drop animation to complete
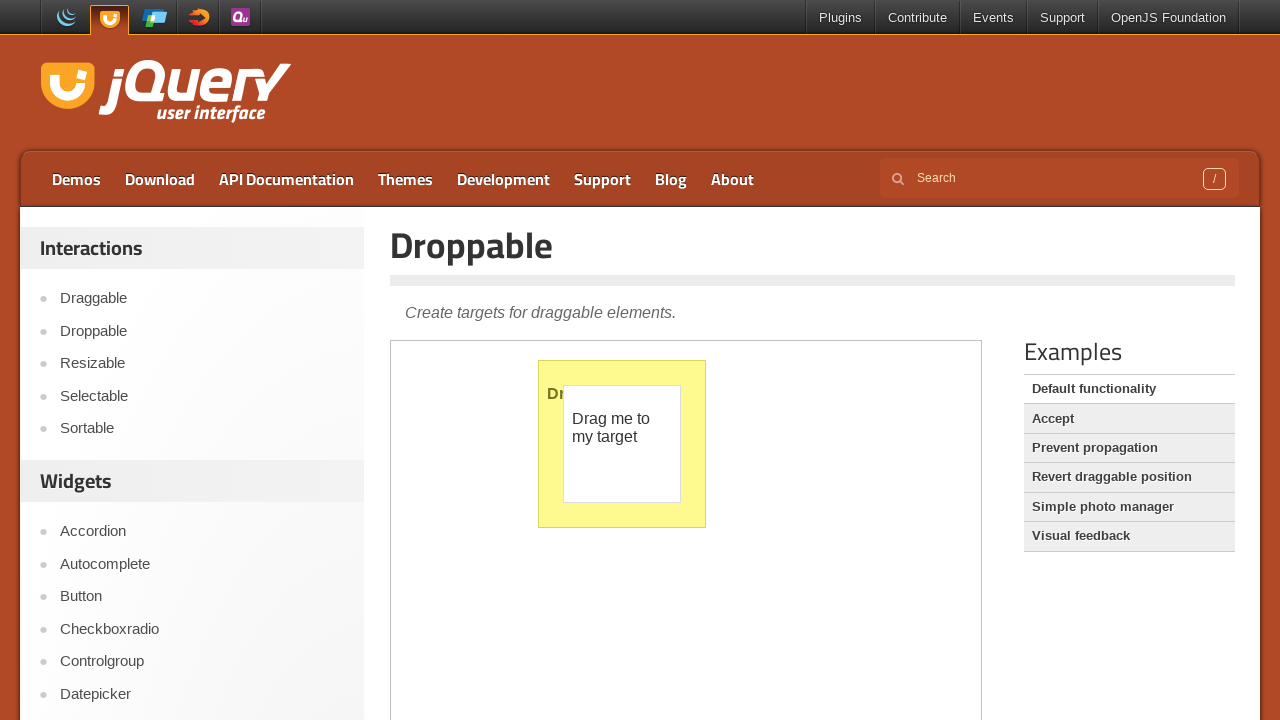

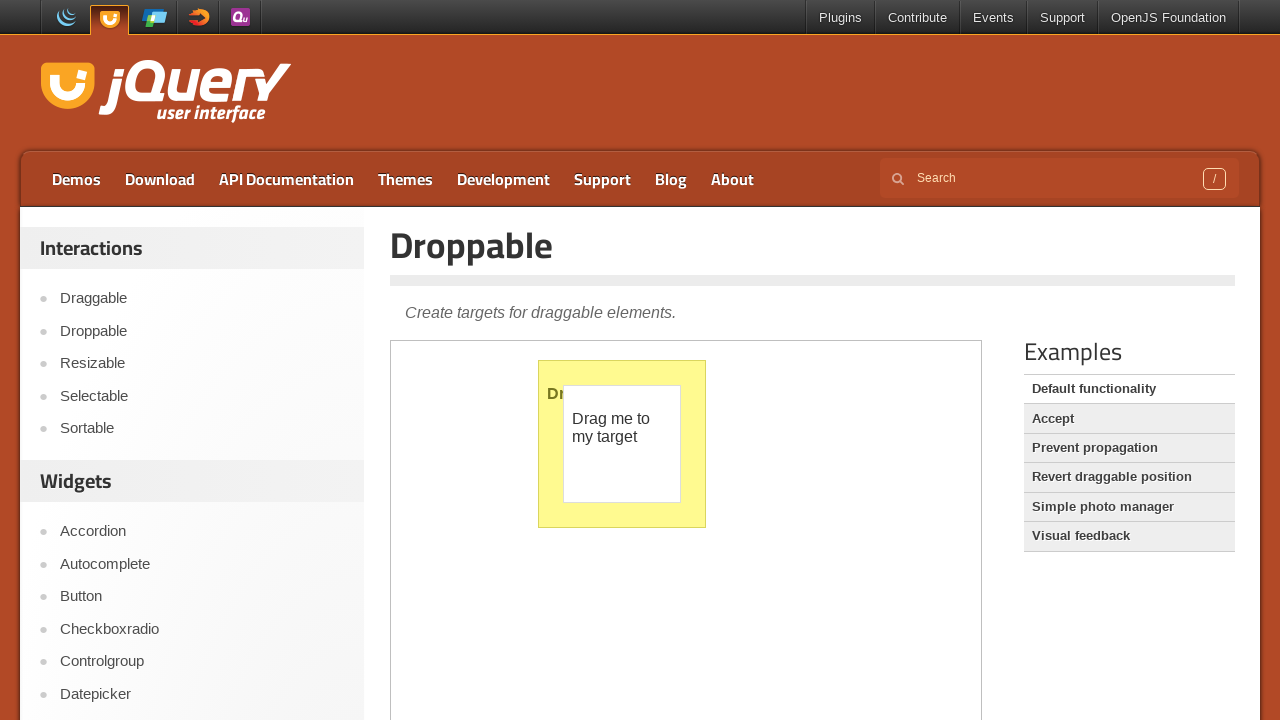